Tests a simple form submission by filling in personal details (first name, last name, email, contact, and message) and verifying the form submits successfully

Starting URL: https://v1.training-support.net/selenium/simple-form

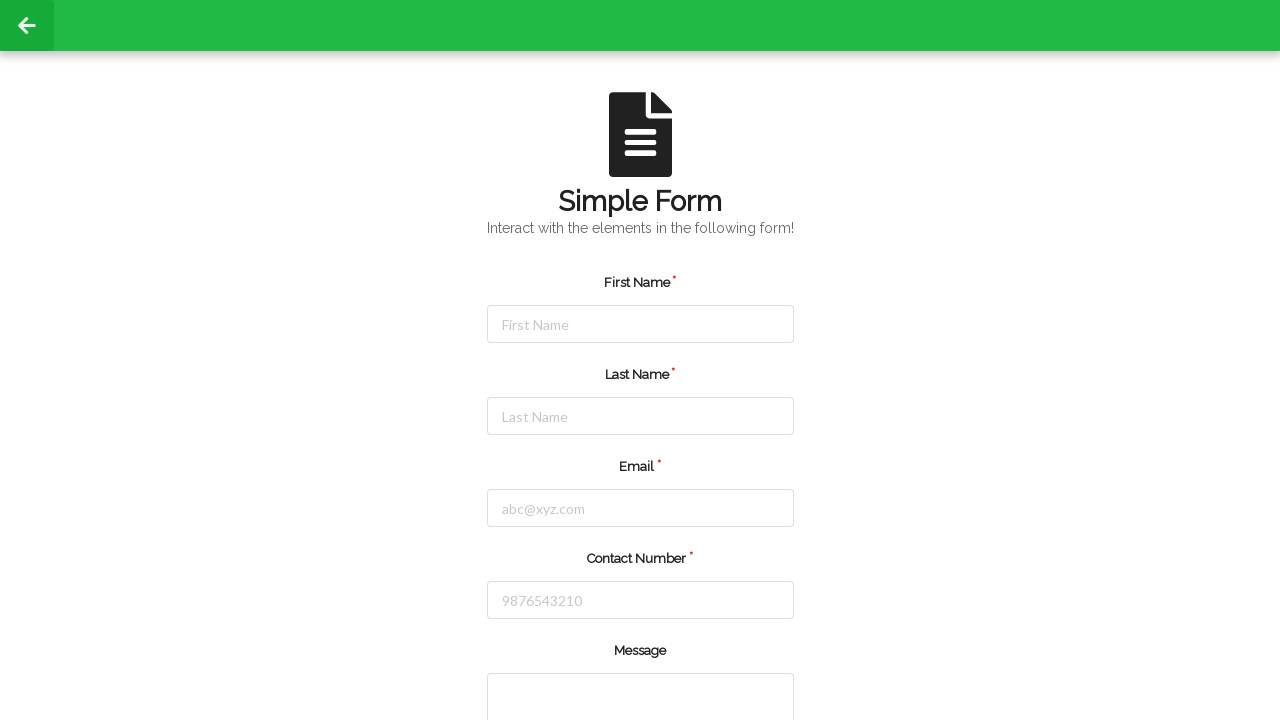

Filled first name field with 'Lakshmi' on #firstName
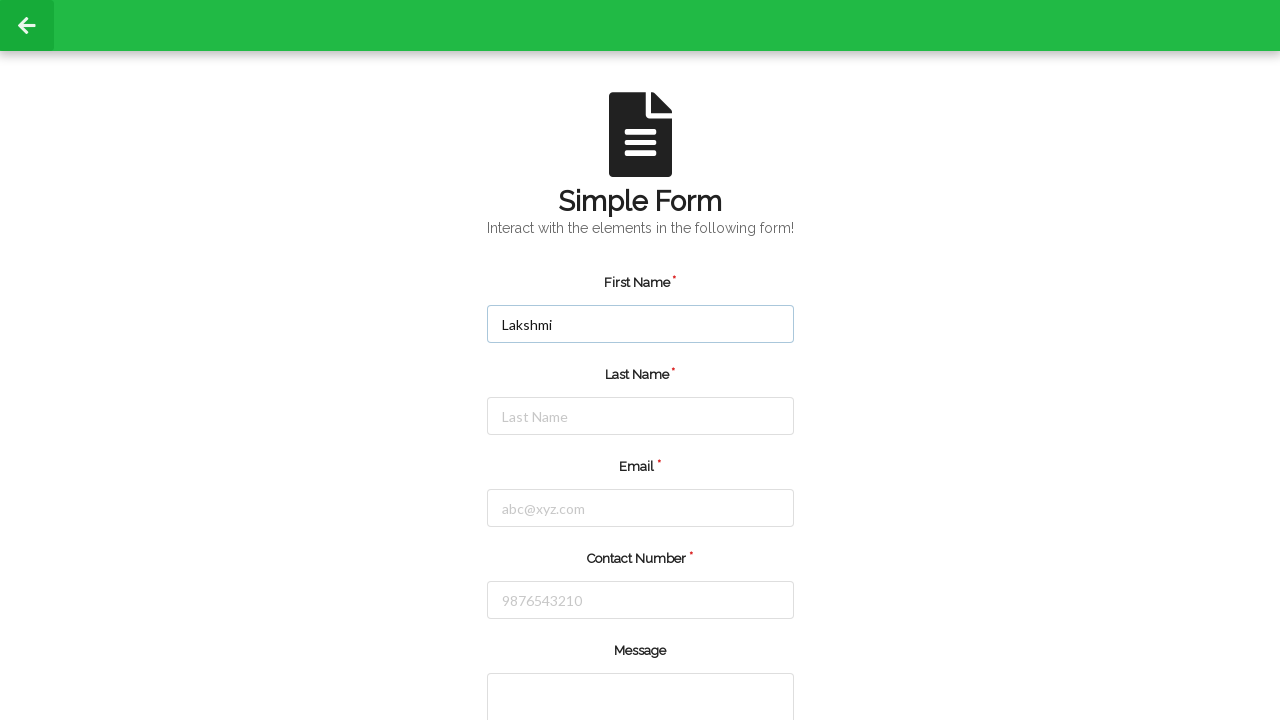

Filled last name field with 'Yasaswini' on #lastName
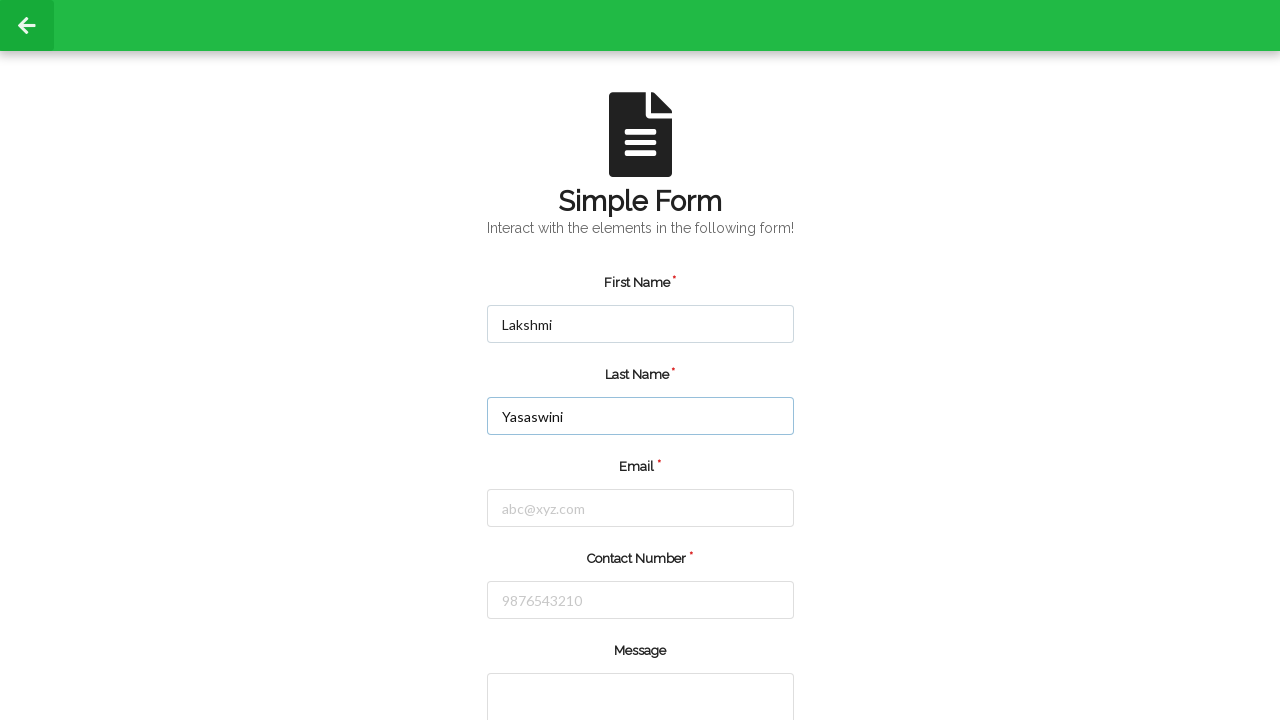

Filled email field with 'yashuraja1708@gmail.com' on #email
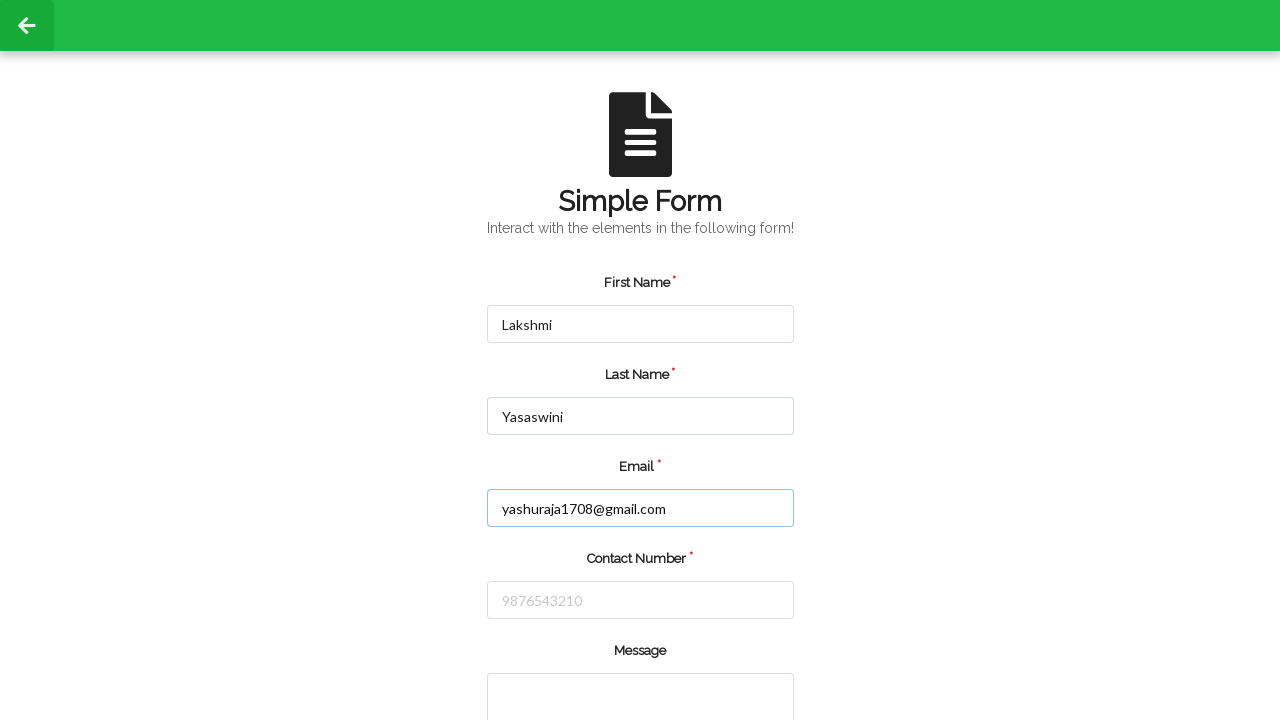

Filled contact number field with '8317544735' on #number
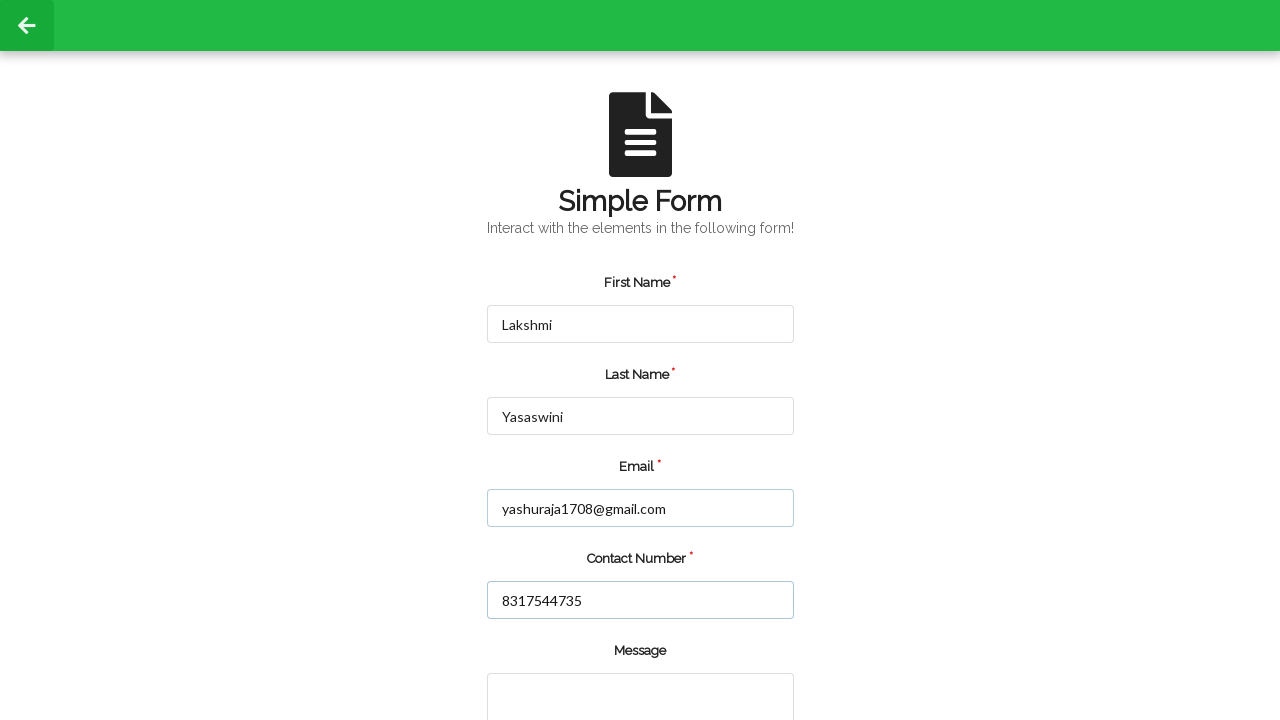

Filled message textarea with 'It is a good platform' on textarea[rows="2"]
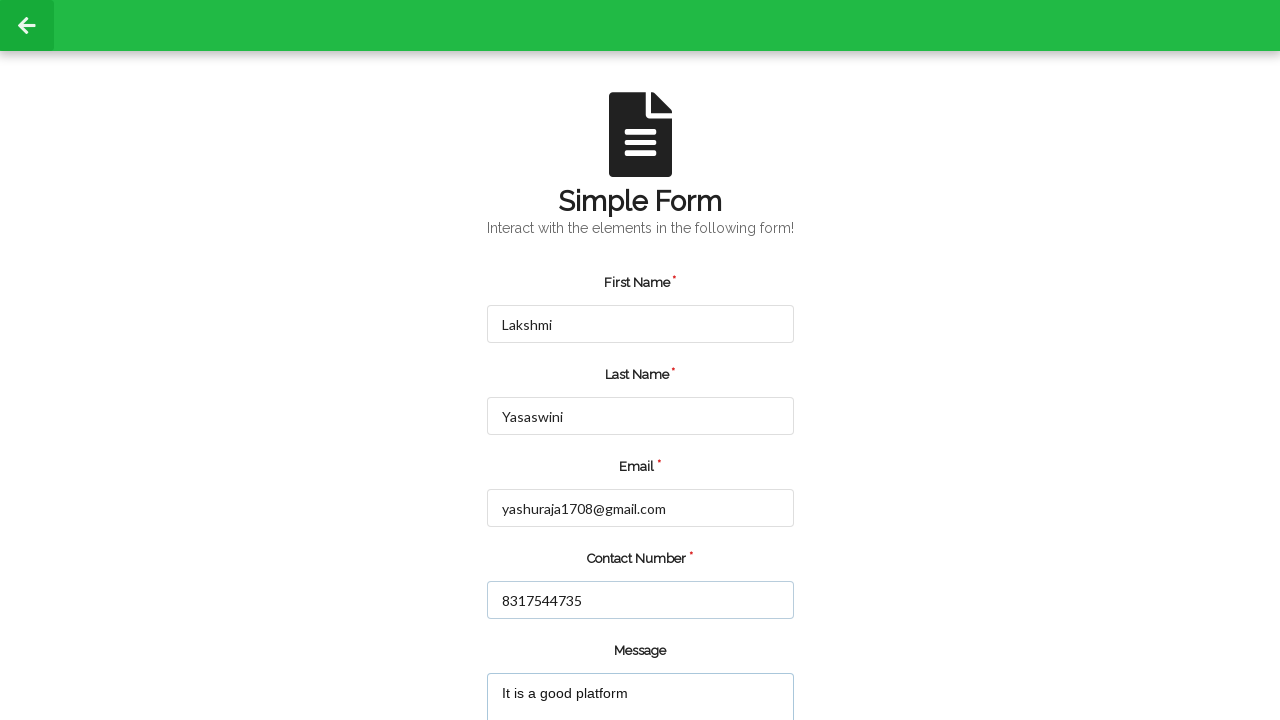

Clicked submit button to submit the form at (558, 660) on [value="submit"]
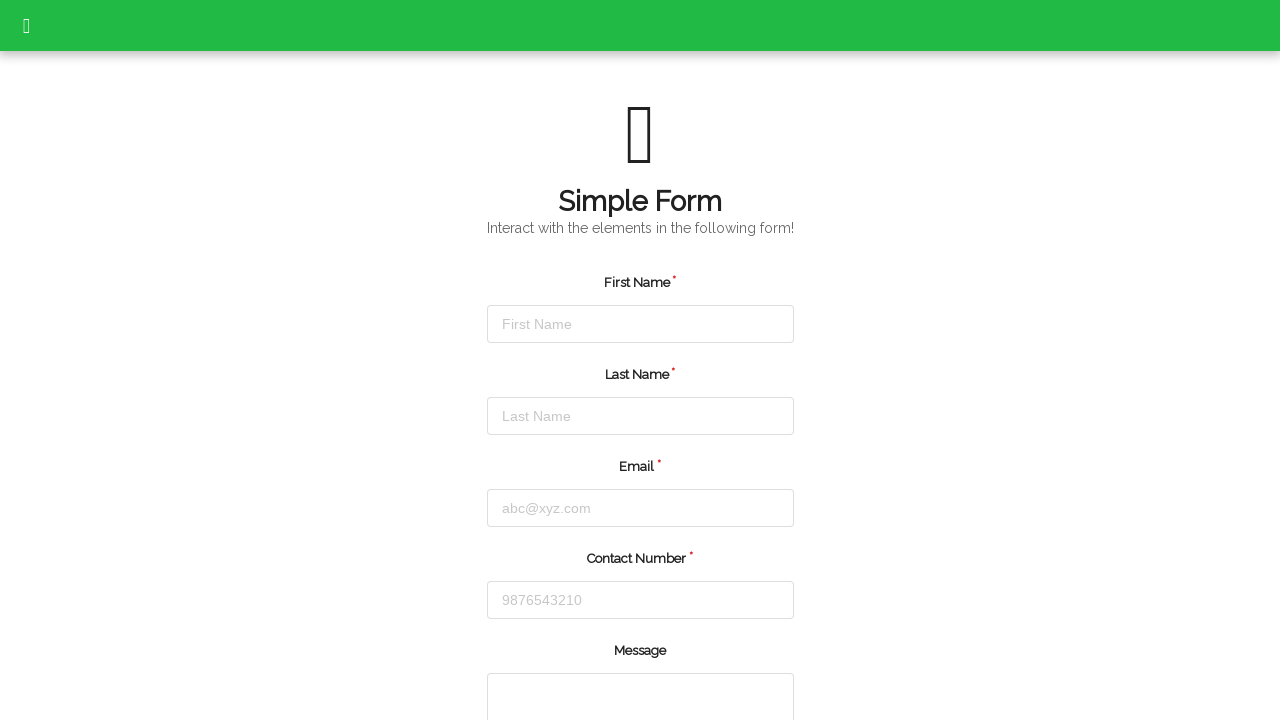

Waited 1 second for form submission to complete
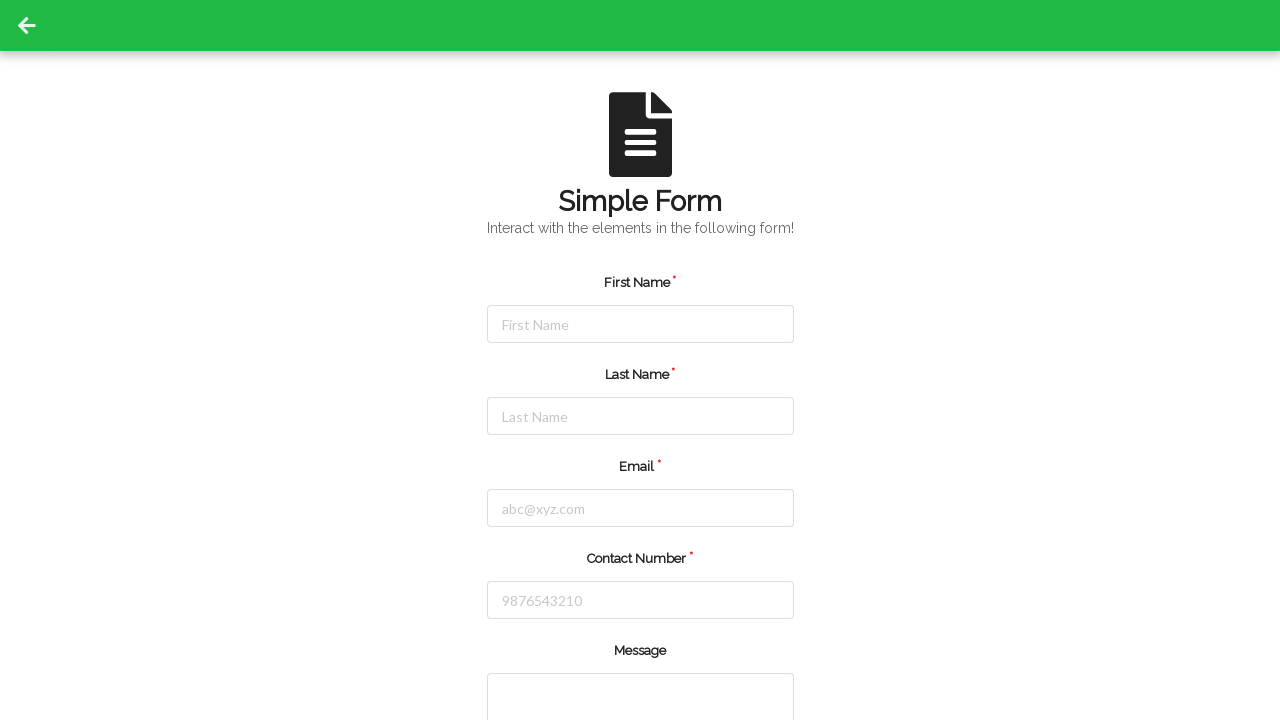

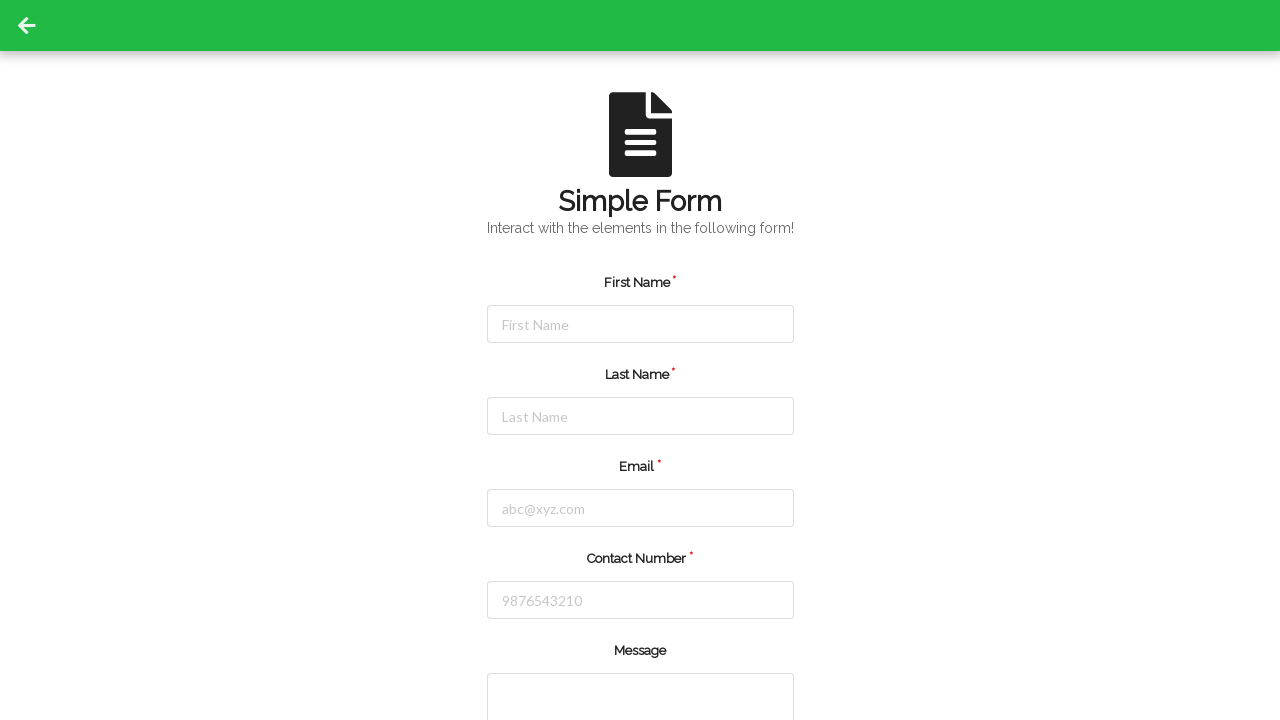